Navigates to a file download page and clicks the download button to download a PDF file

Starting URL: https://demo.automationtesting.in/FileDownload.html

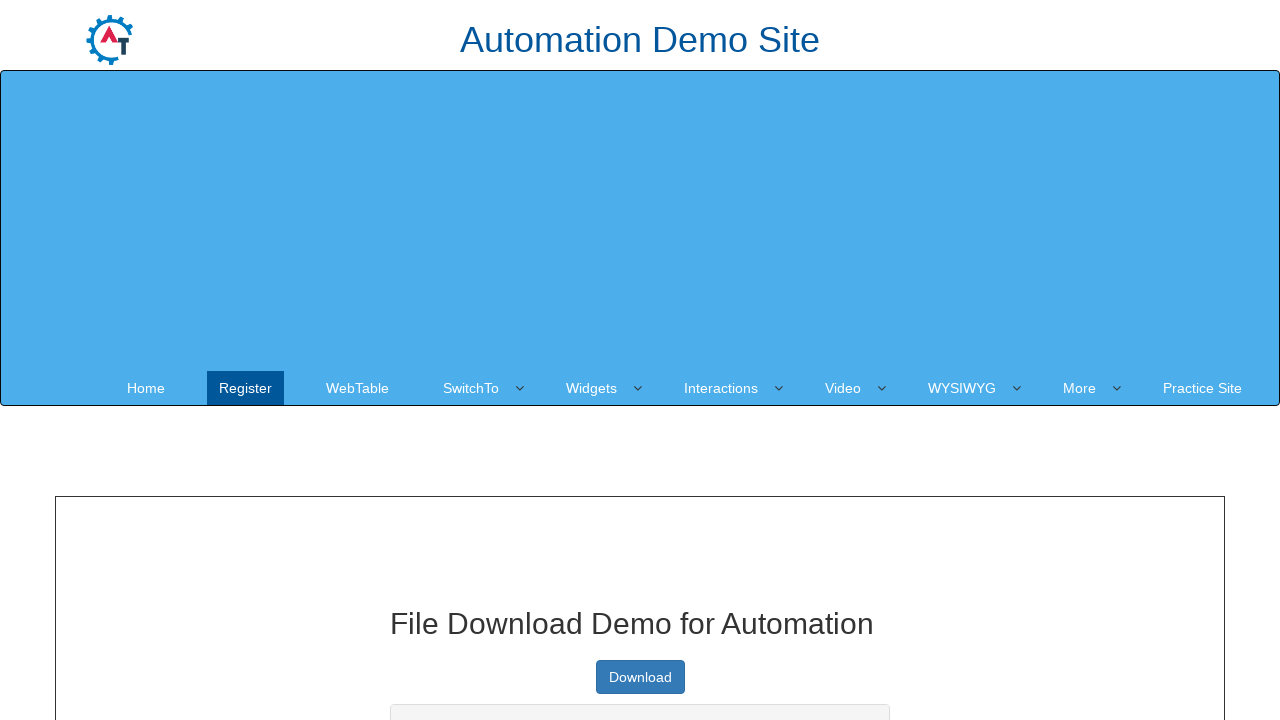

Navigated to file download page
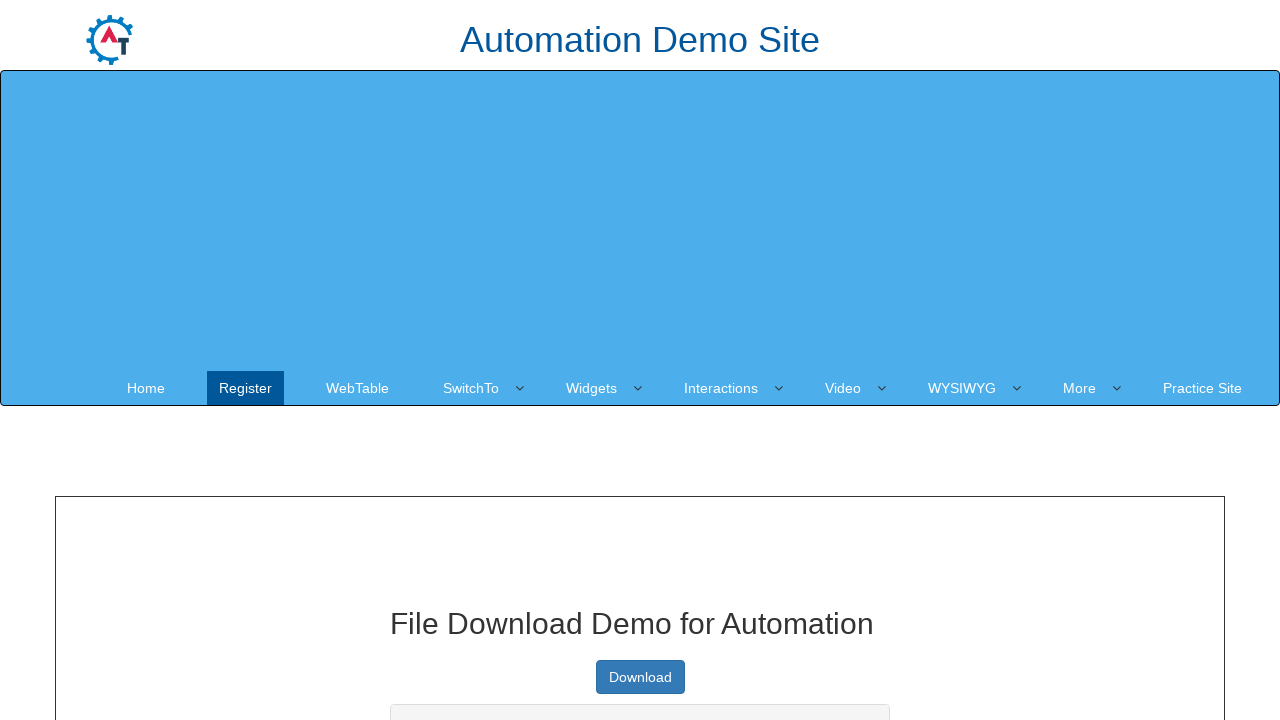

Located download button
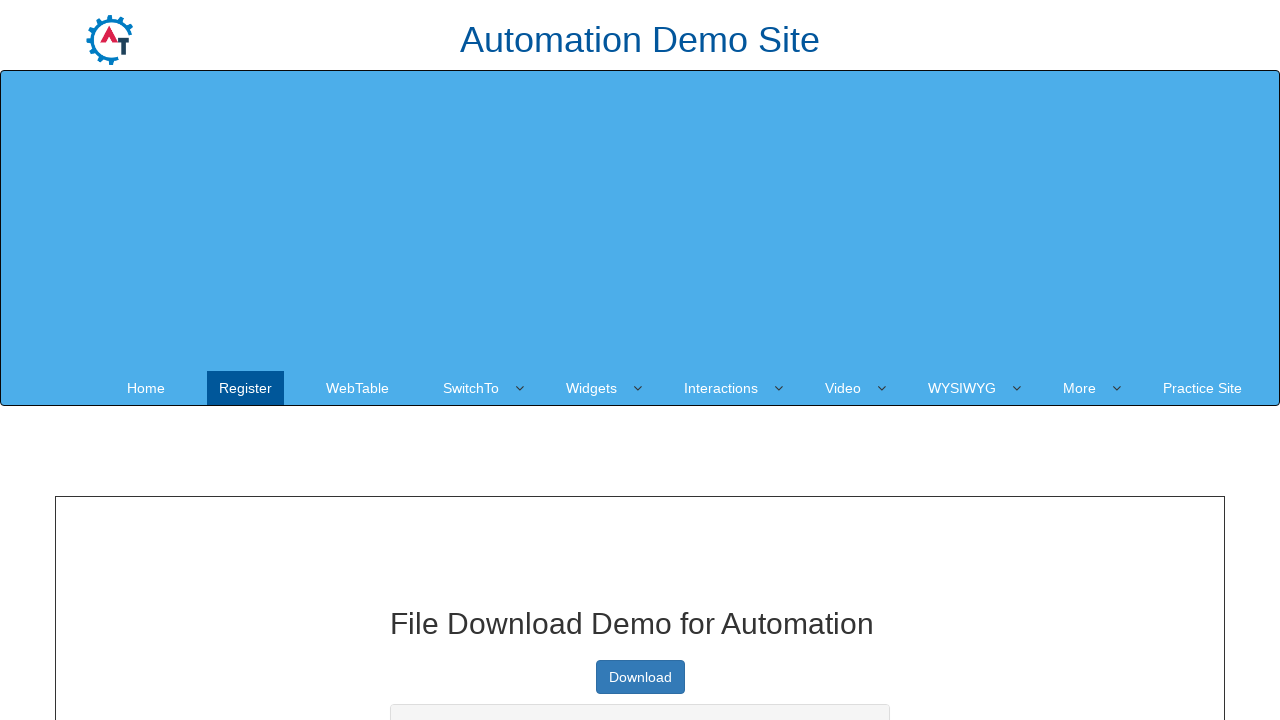

Scrolled download button into view
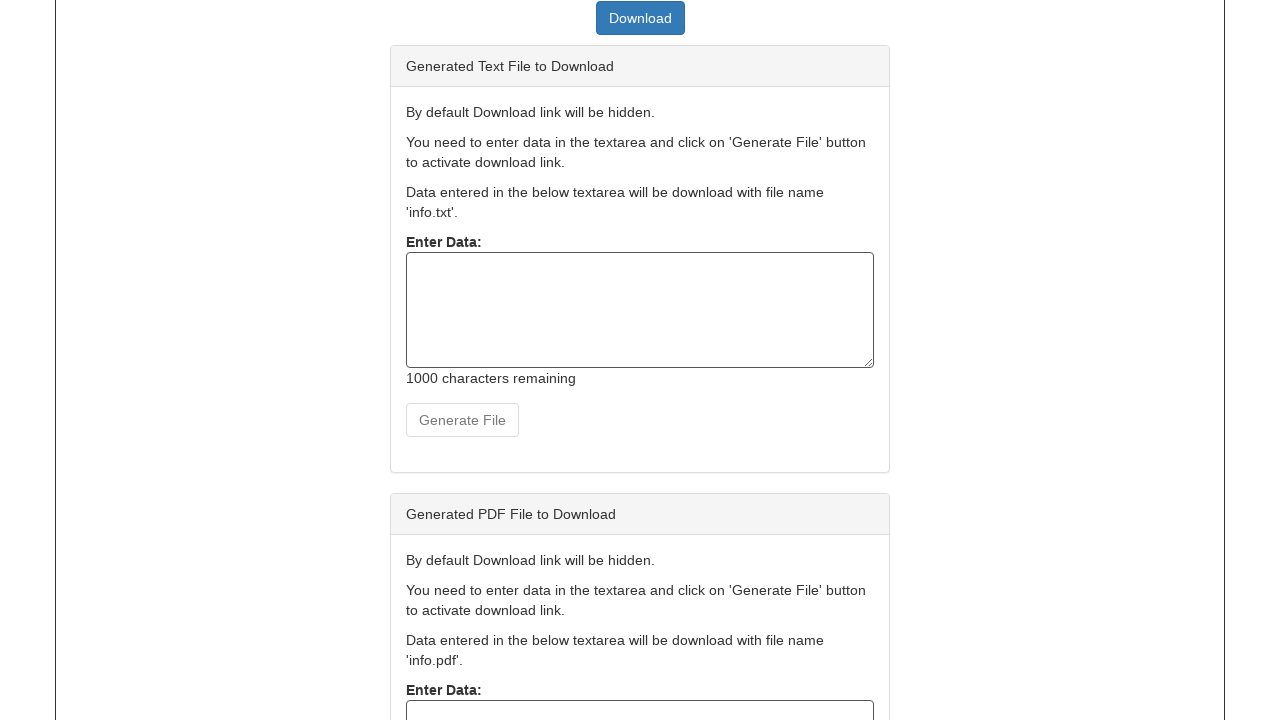

Clicked download button to initiate PDF download at (640, 18) on xpath=//a[@type='button']
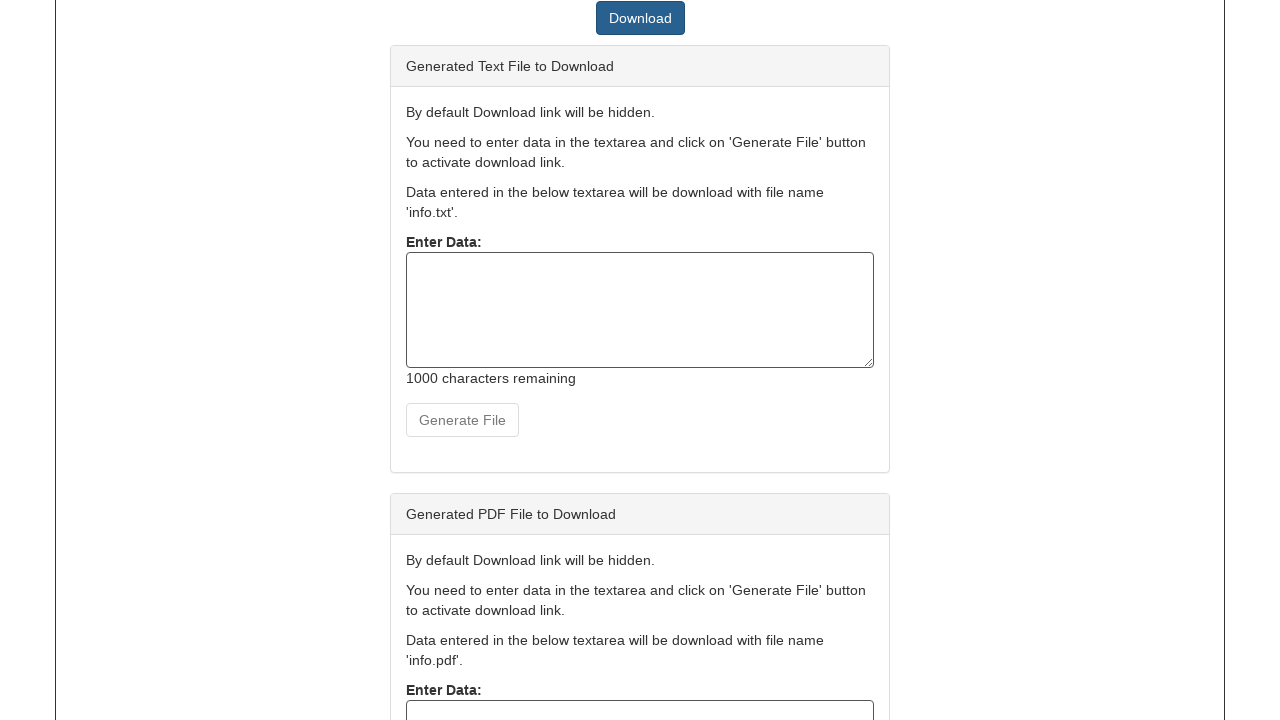

Download initiated and download object obtained
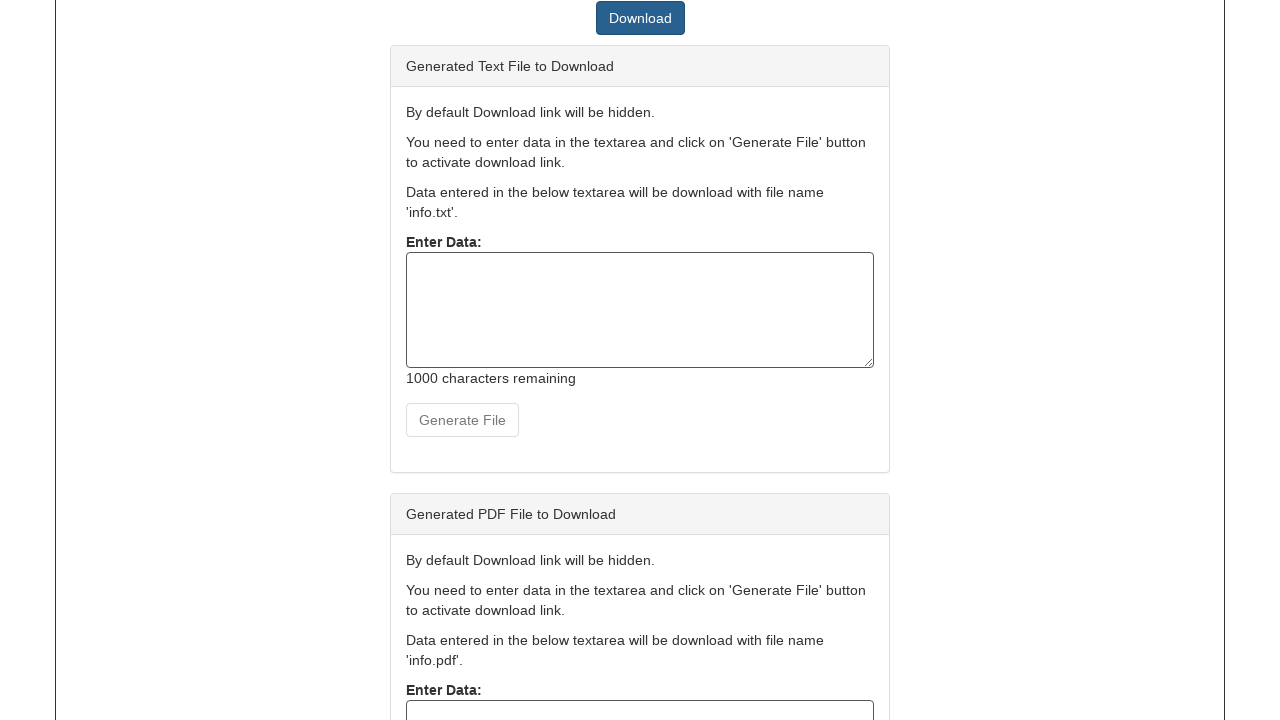

PDF file download completed
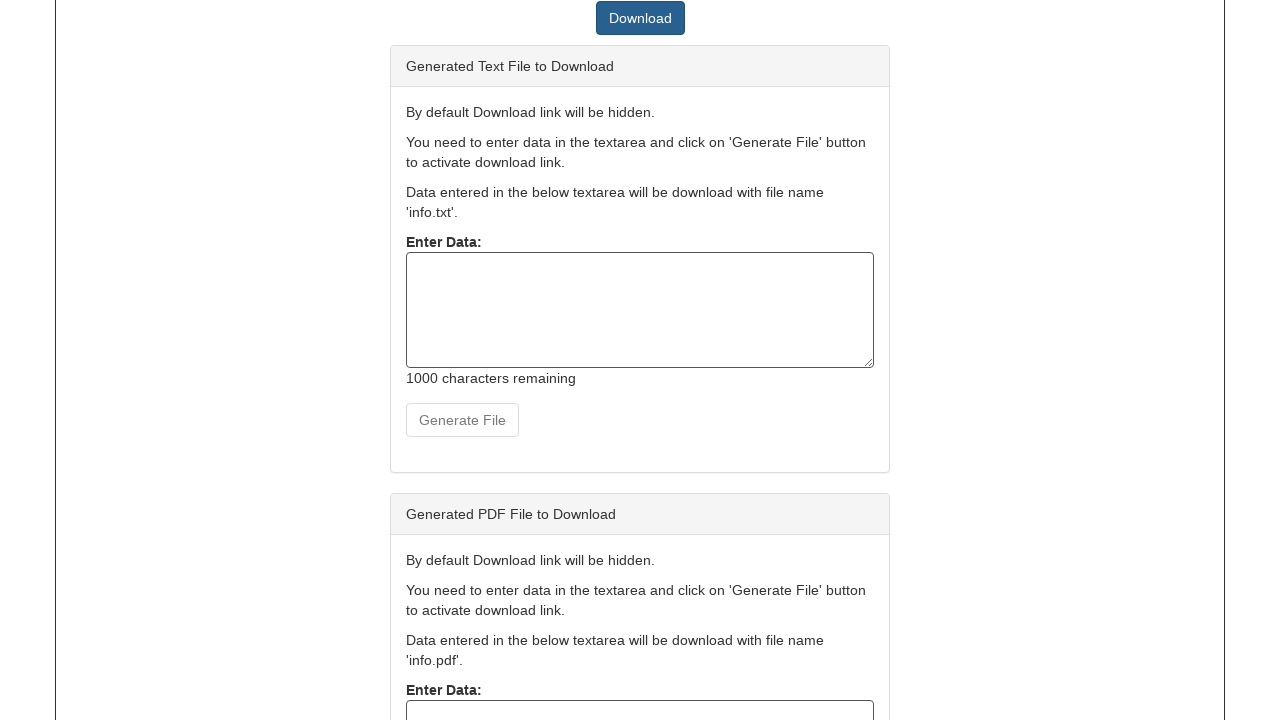

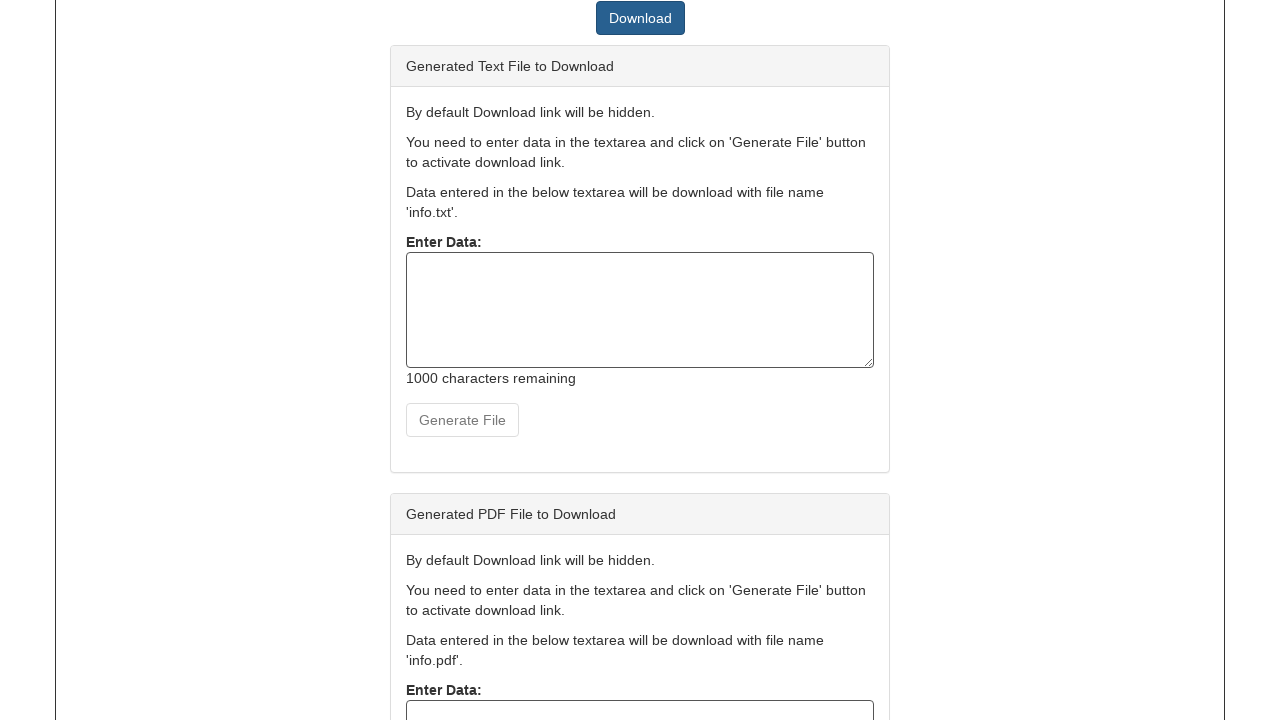